Tests browser back button navigation between filter views

Starting URL: https://demo.playwright.dev/todomvc

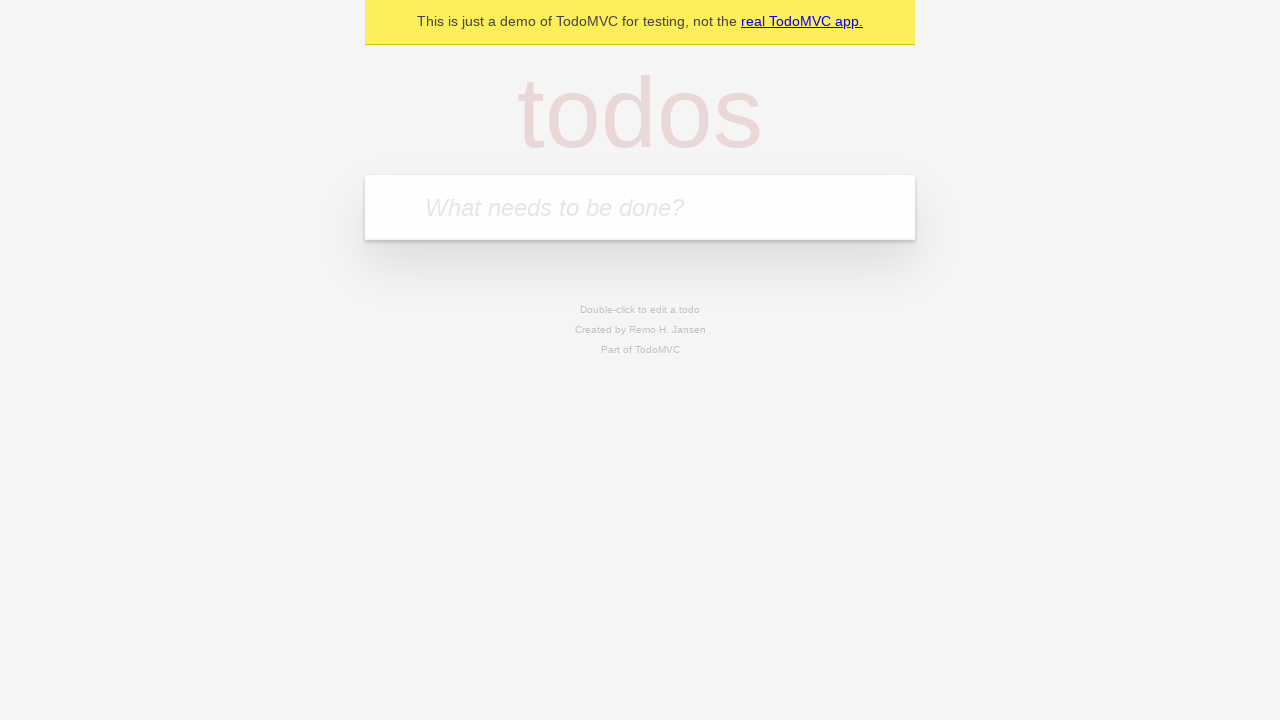

Filled todo input with 'buy some cheese' on internal:attr=[placeholder="What needs to be done?"i]
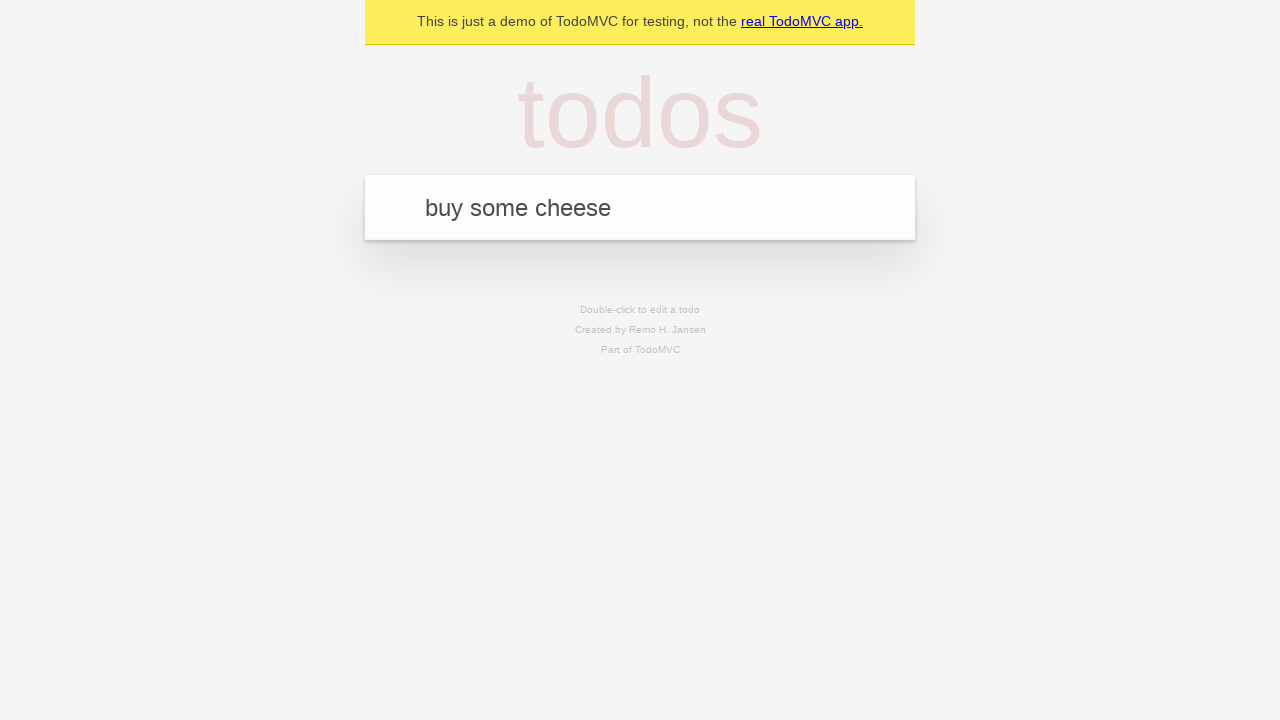

Pressed Enter to create first todo on internal:attr=[placeholder="What needs to be done?"i]
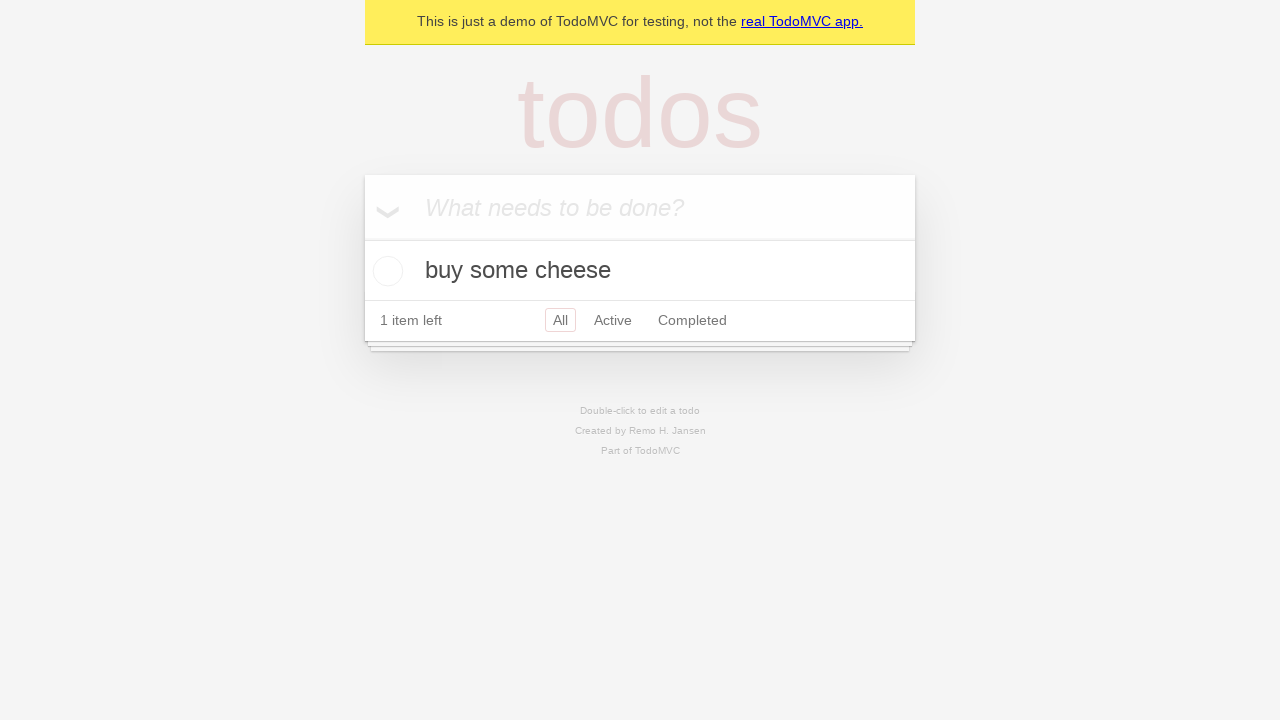

Filled todo input with 'feed the cat' on internal:attr=[placeholder="What needs to be done?"i]
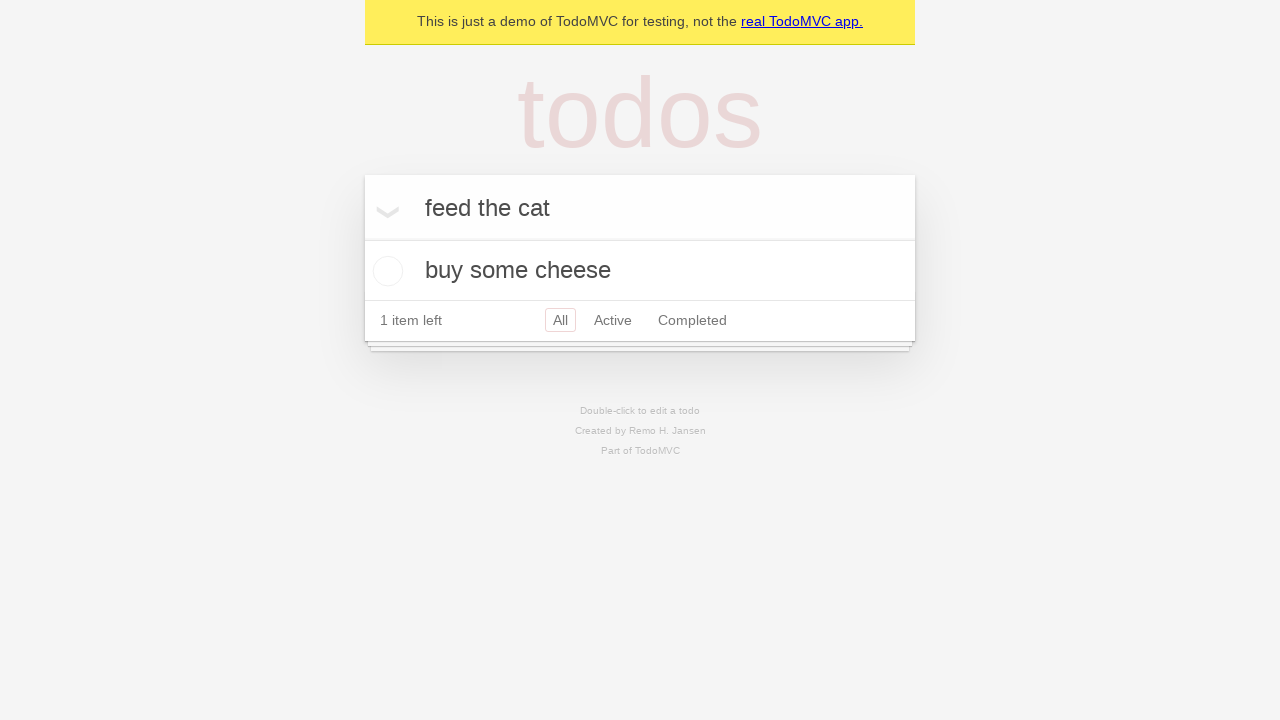

Pressed Enter to create second todo on internal:attr=[placeholder="What needs to be done?"i]
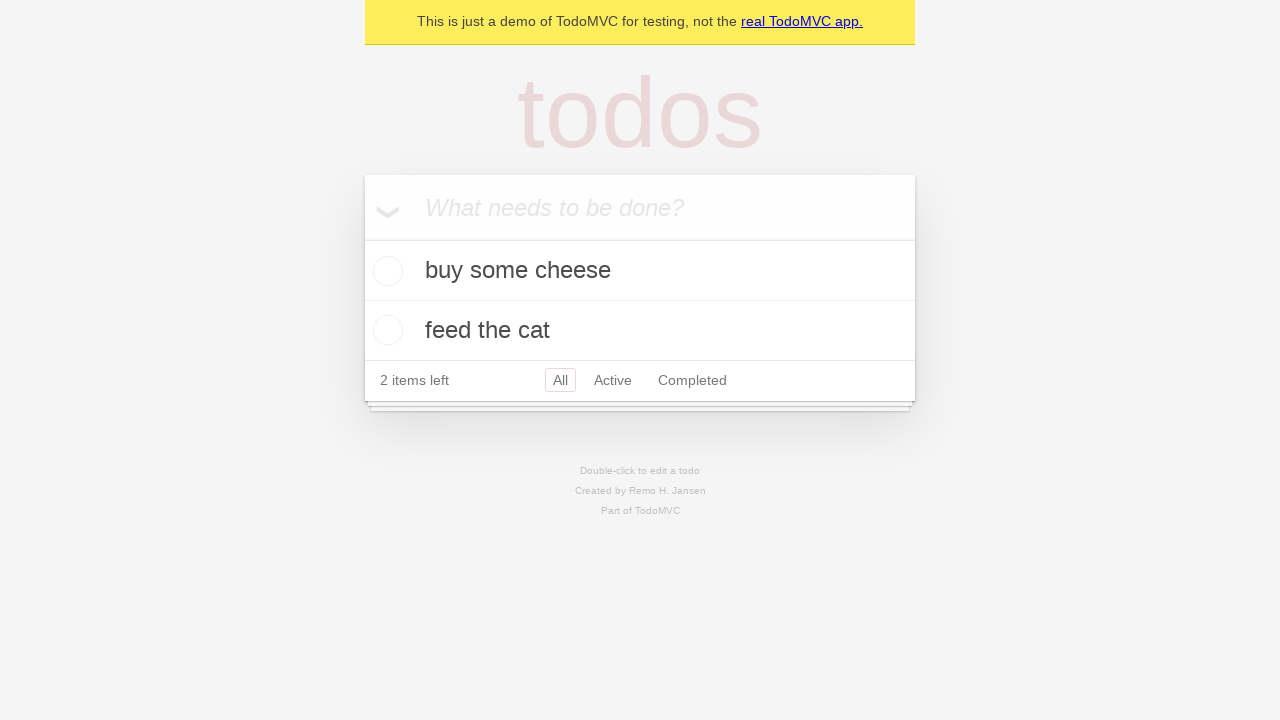

Filled todo input with 'book a doctors appointment' on internal:attr=[placeholder="What needs to be done?"i]
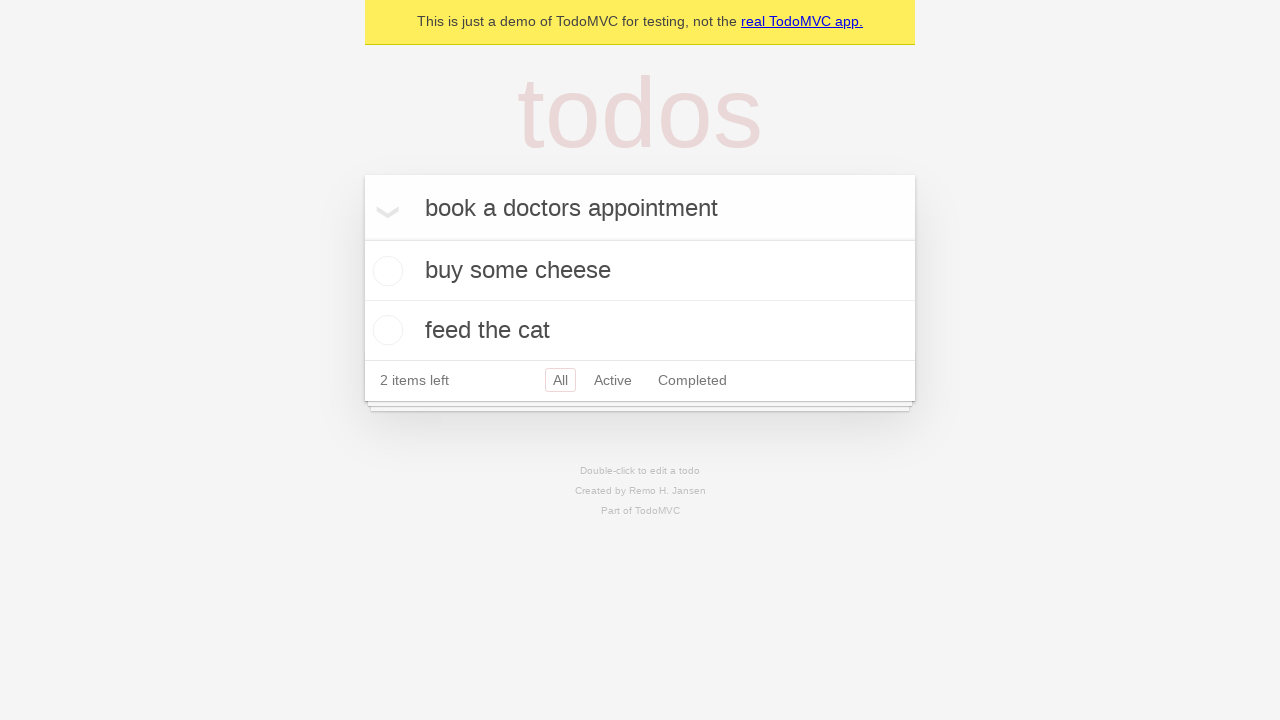

Pressed Enter to create third todo on internal:attr=[placeholder="What needs to be done?"i]
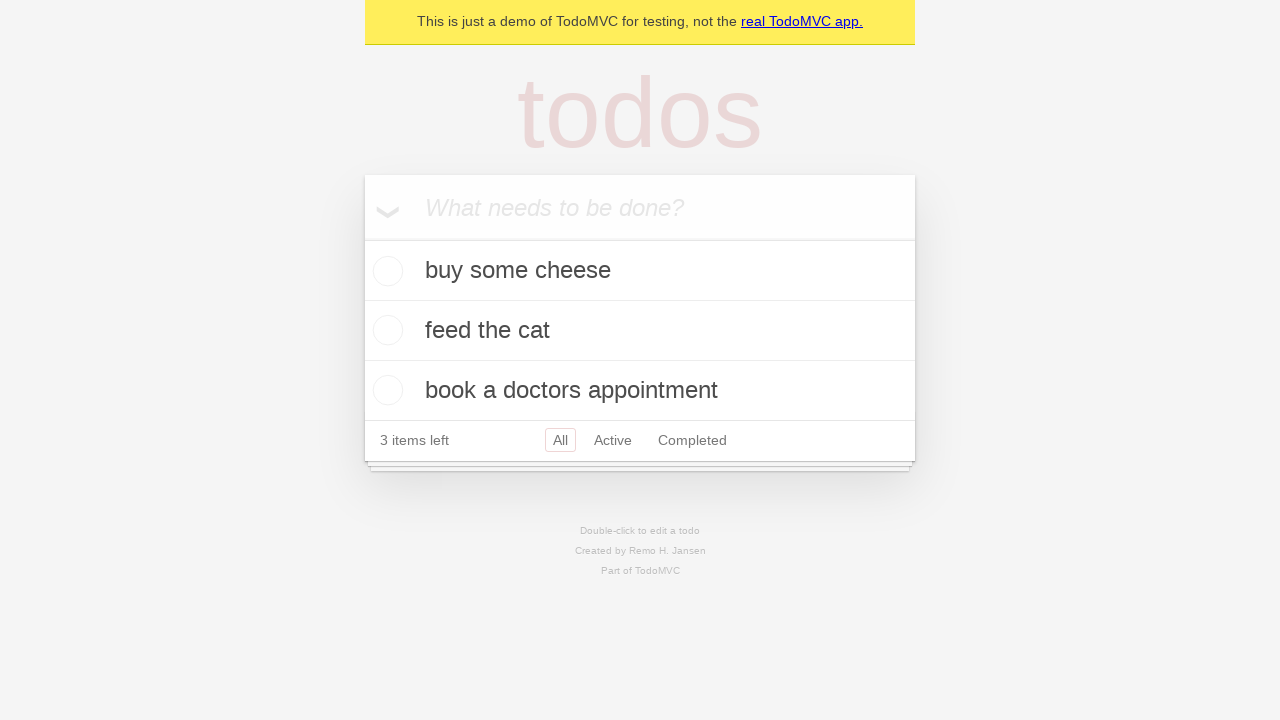

Checked the second todo item to mark it as completed at (385, 330) on .todo-list li .toggle >> nth=1
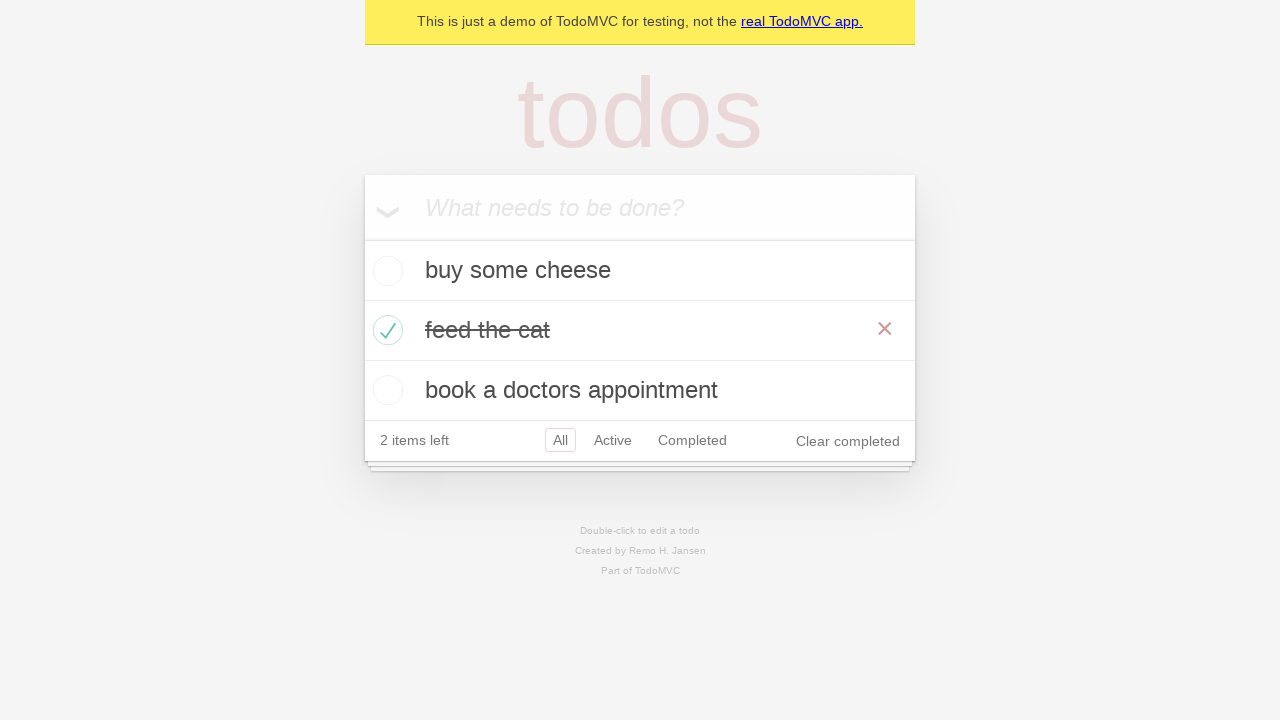

Clicked 'All' filter link at (560, 440) on internal:role=link[name="All"i]
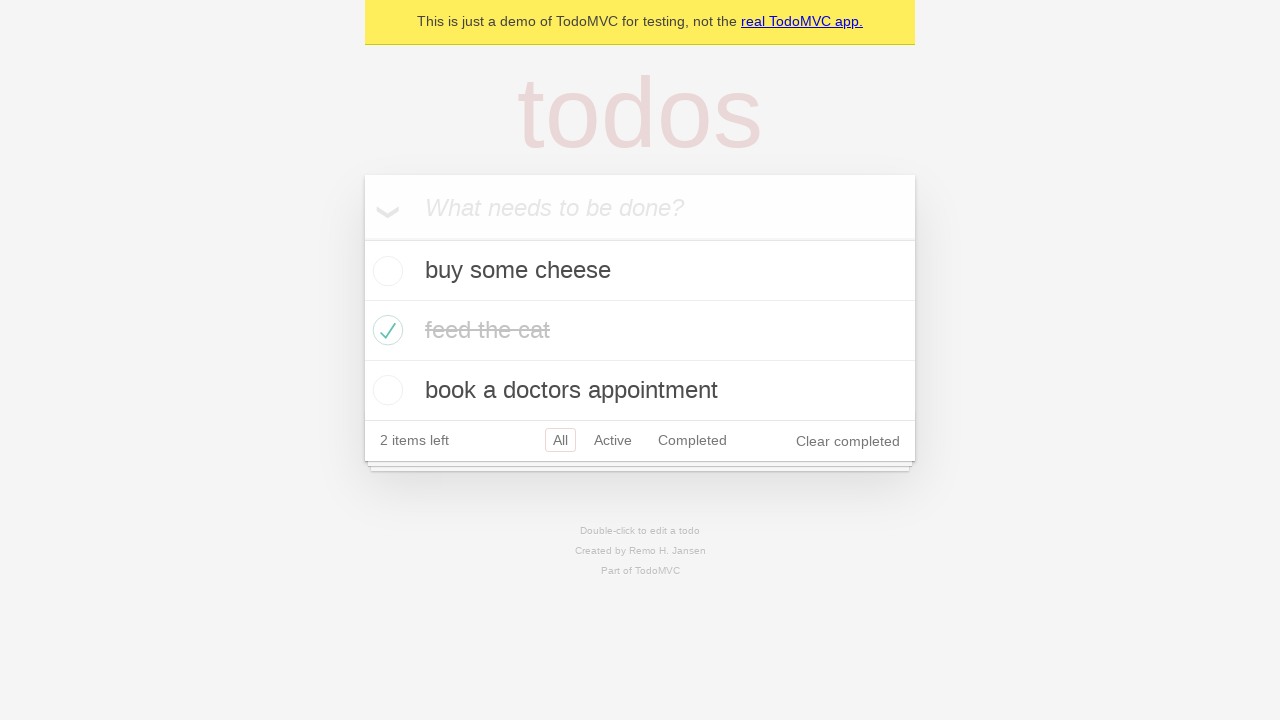

Clicked 'Active' filter link at (613, 440) on internal:role=link[name="Active"i]
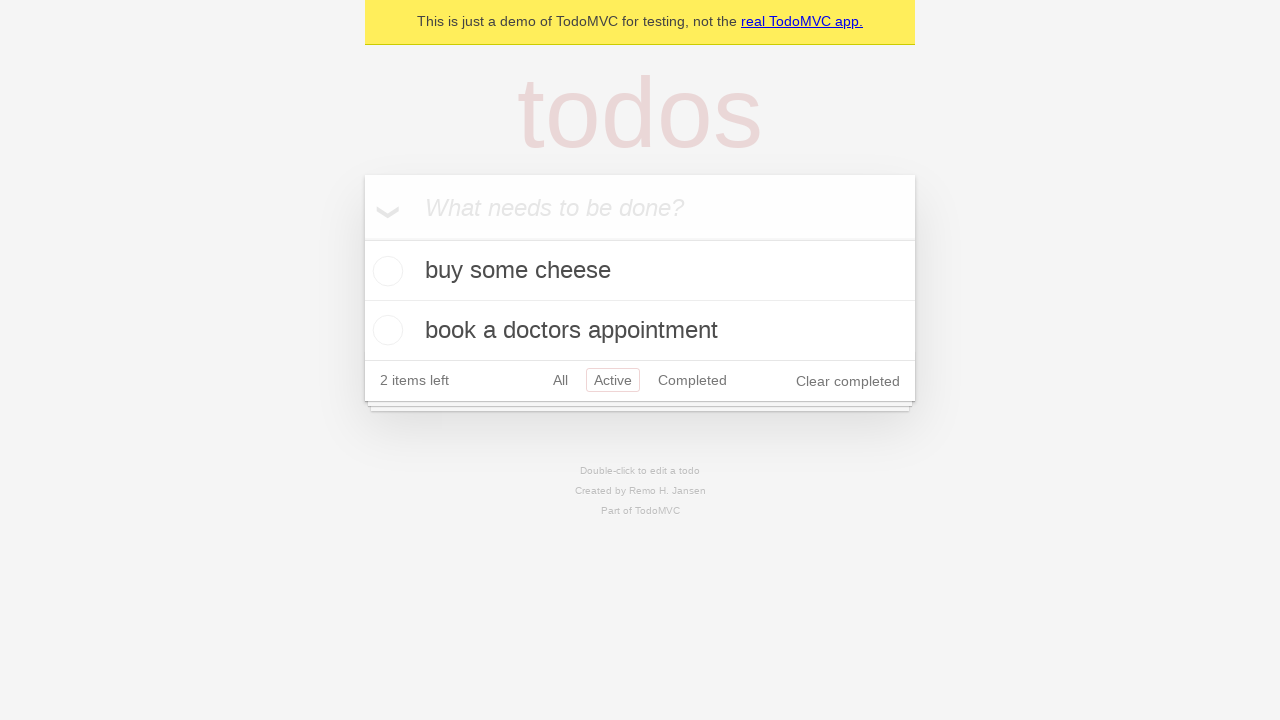

Clicked 'Completed' filter link at (692, 380) on internal:role=link[name="Completed"i]
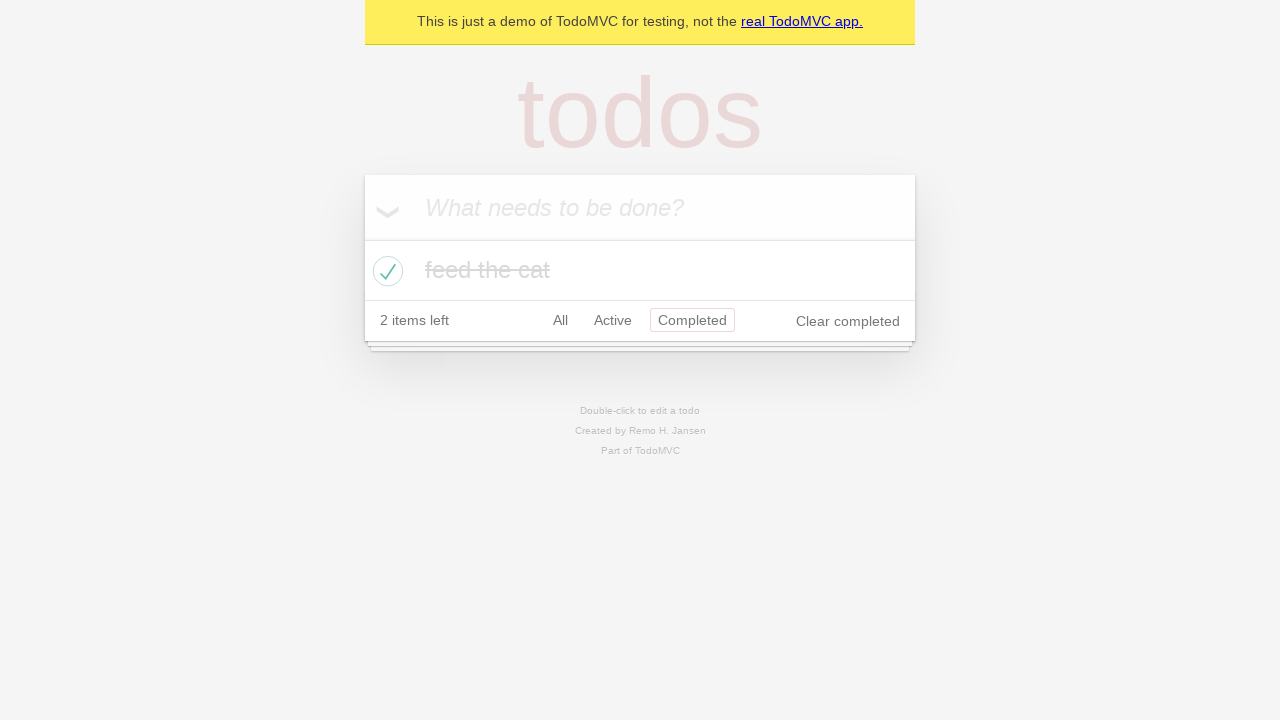

Navigated back to 'Active' filter view
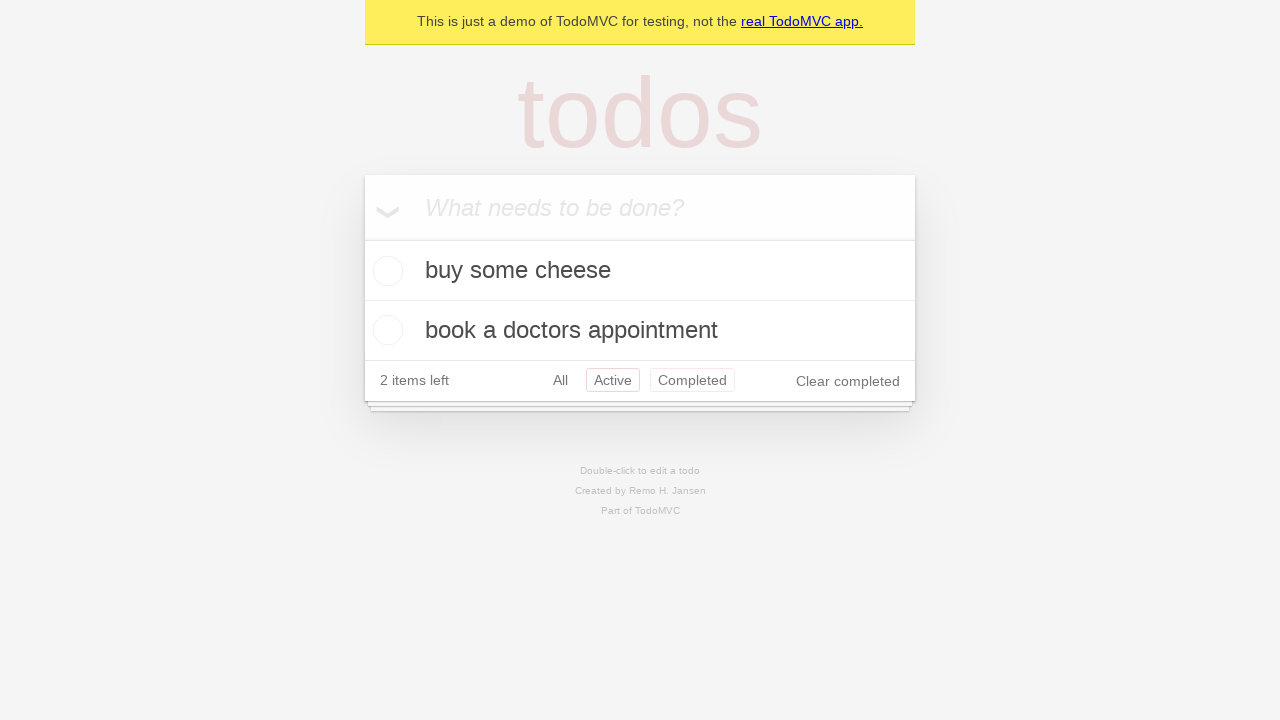

Navigated back to 'All' filter view
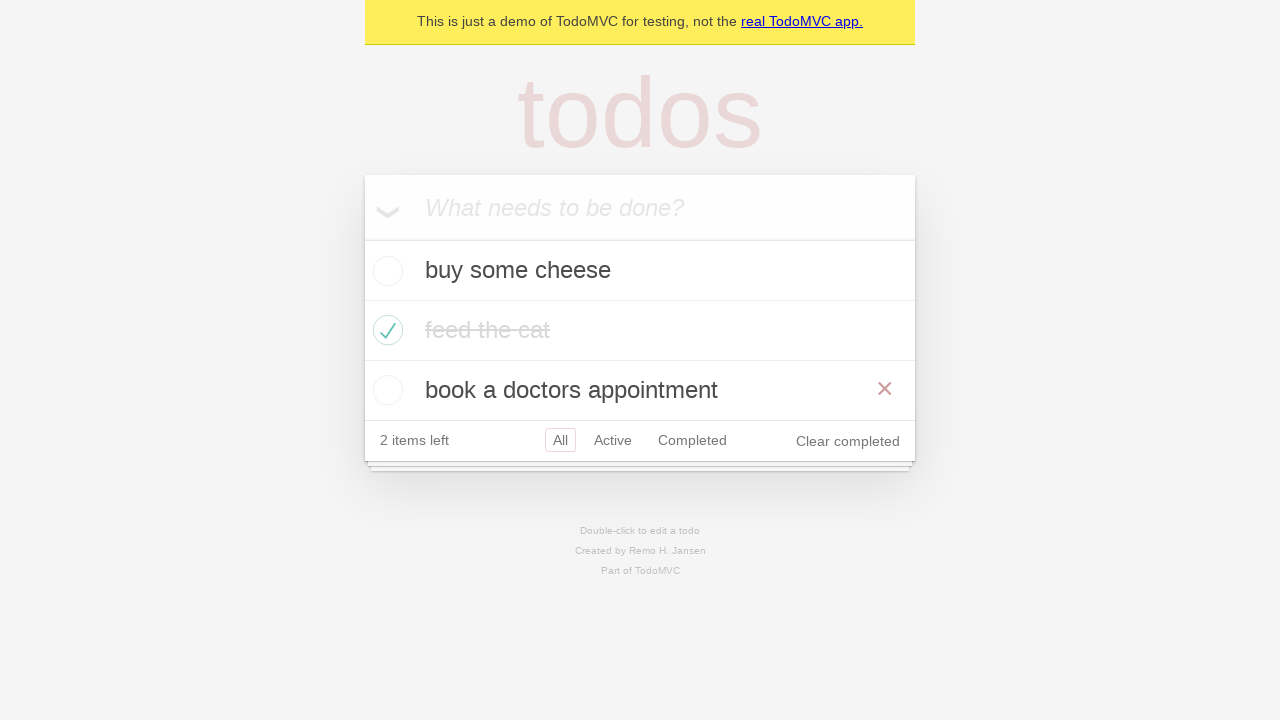

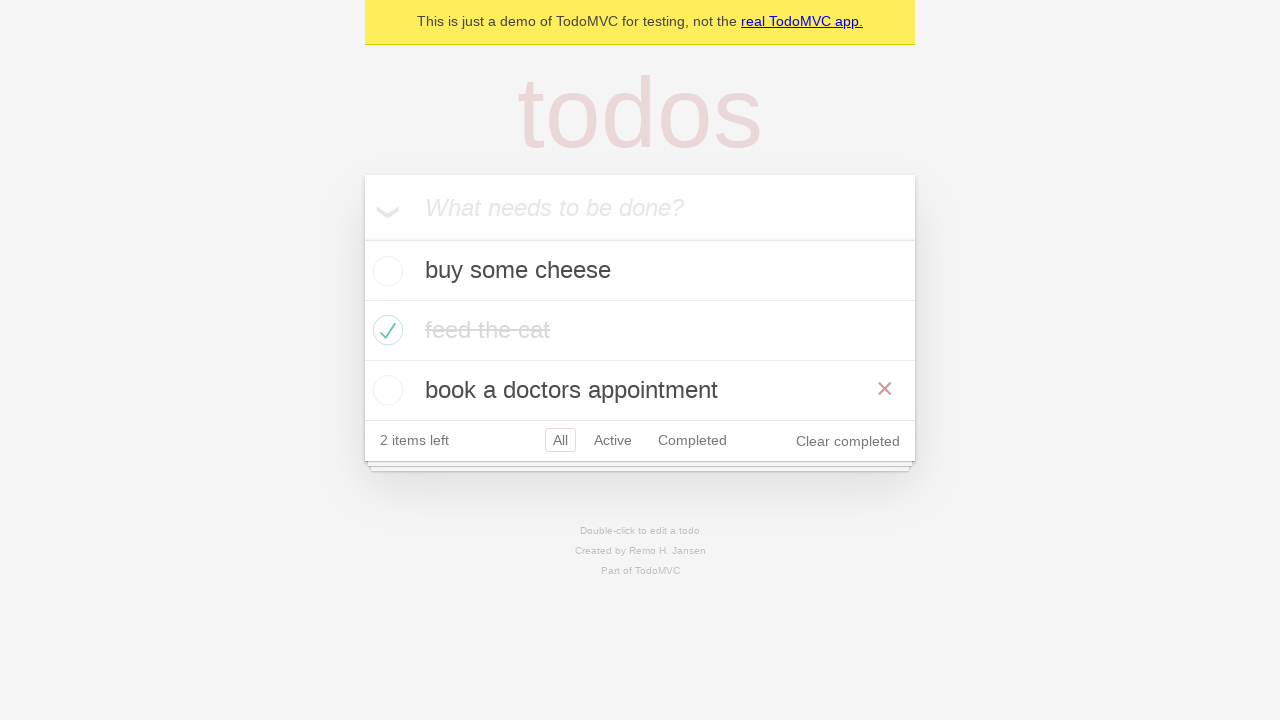